Tests popup interaction by hovering over an element with tooltip, clicking to open a popup form, filling in demo credentials, and submitting the form

Starting URL: https://v1.training-support.net/selenium/popups

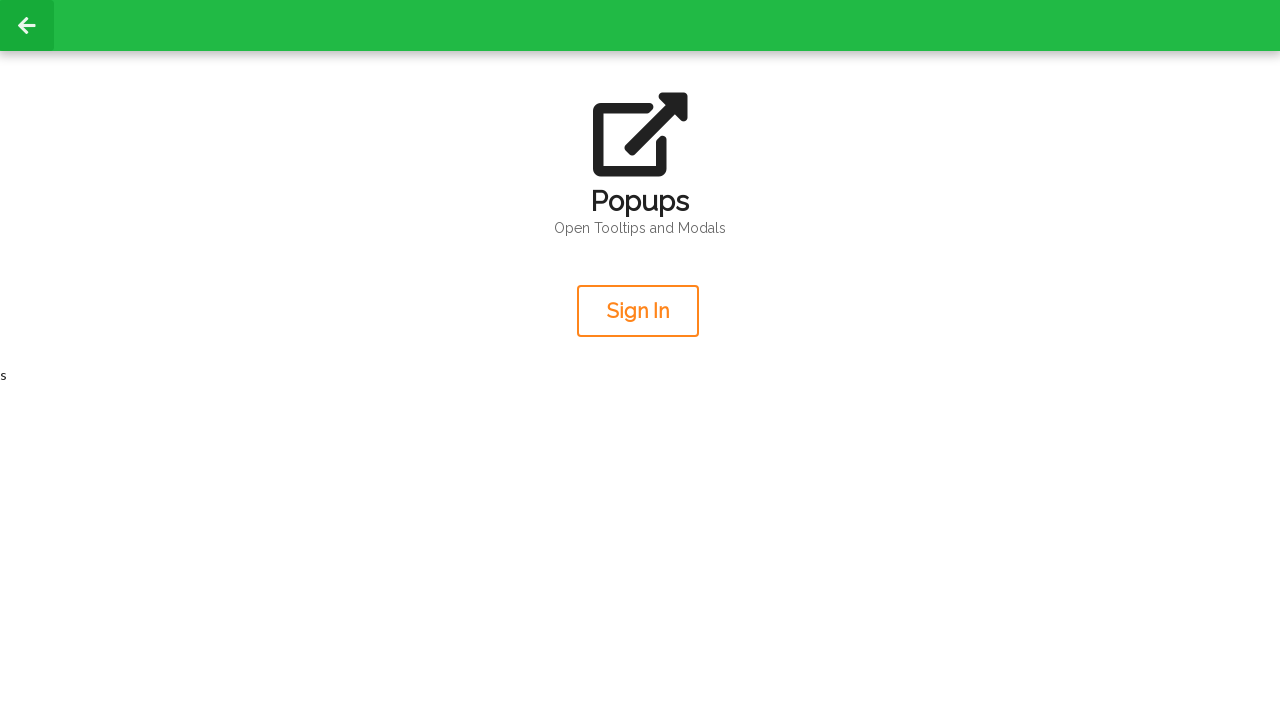

Located tooltip button element
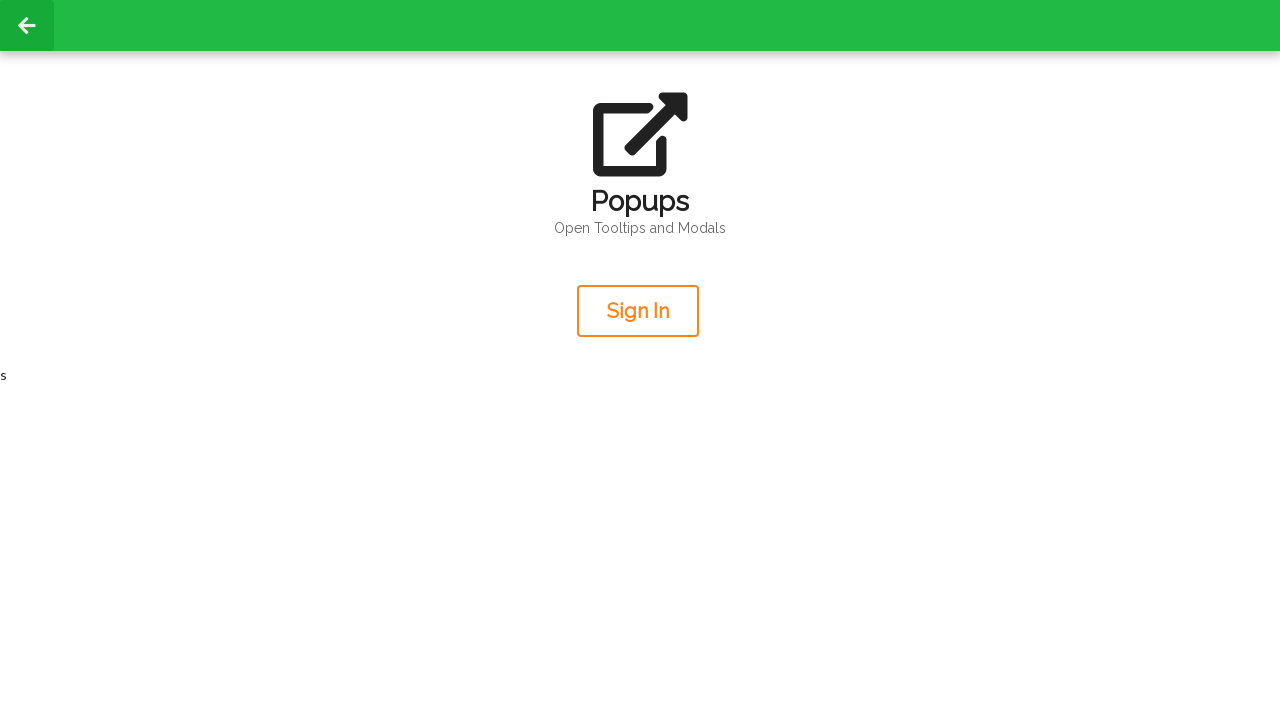

Hovered over button to display tooltip at (638, 311) on xpath=/html/body/div[2]/div/div/div[2]/div[2]/button
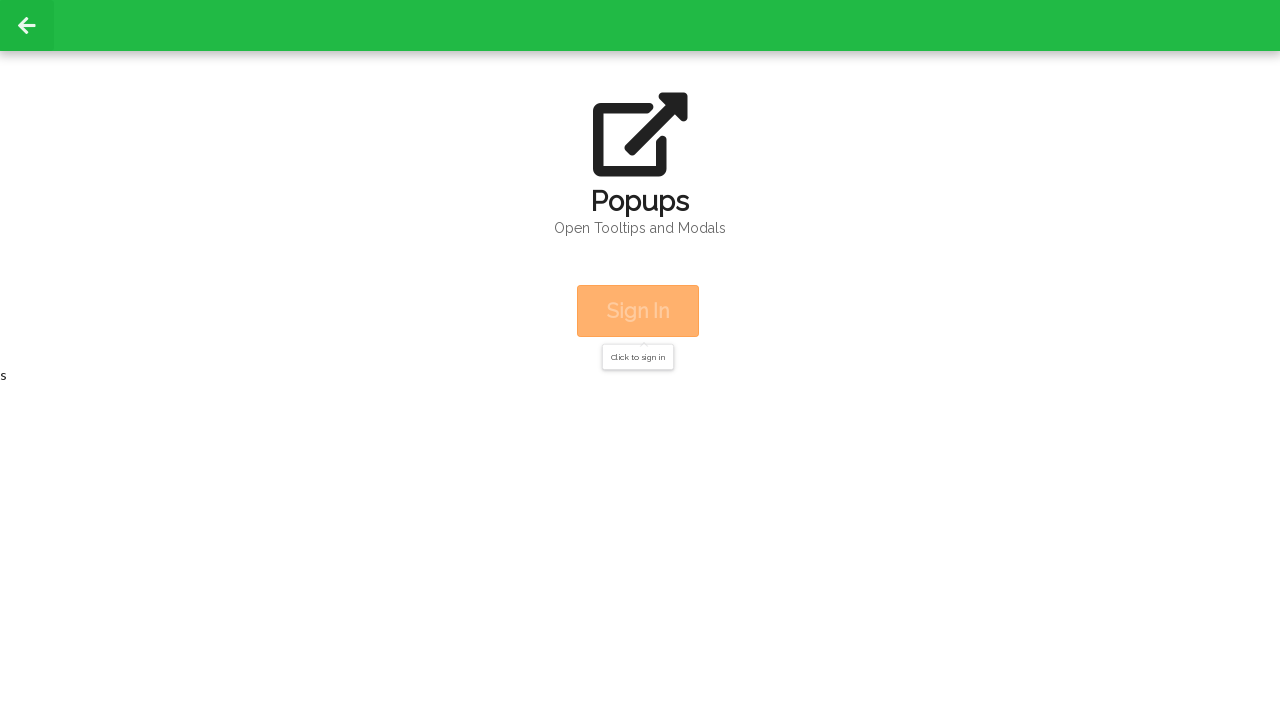

Clicked button to open popup form at (638, 311) on xpath=/html/body/div[2]/div/div/div[2]/div[2]/button
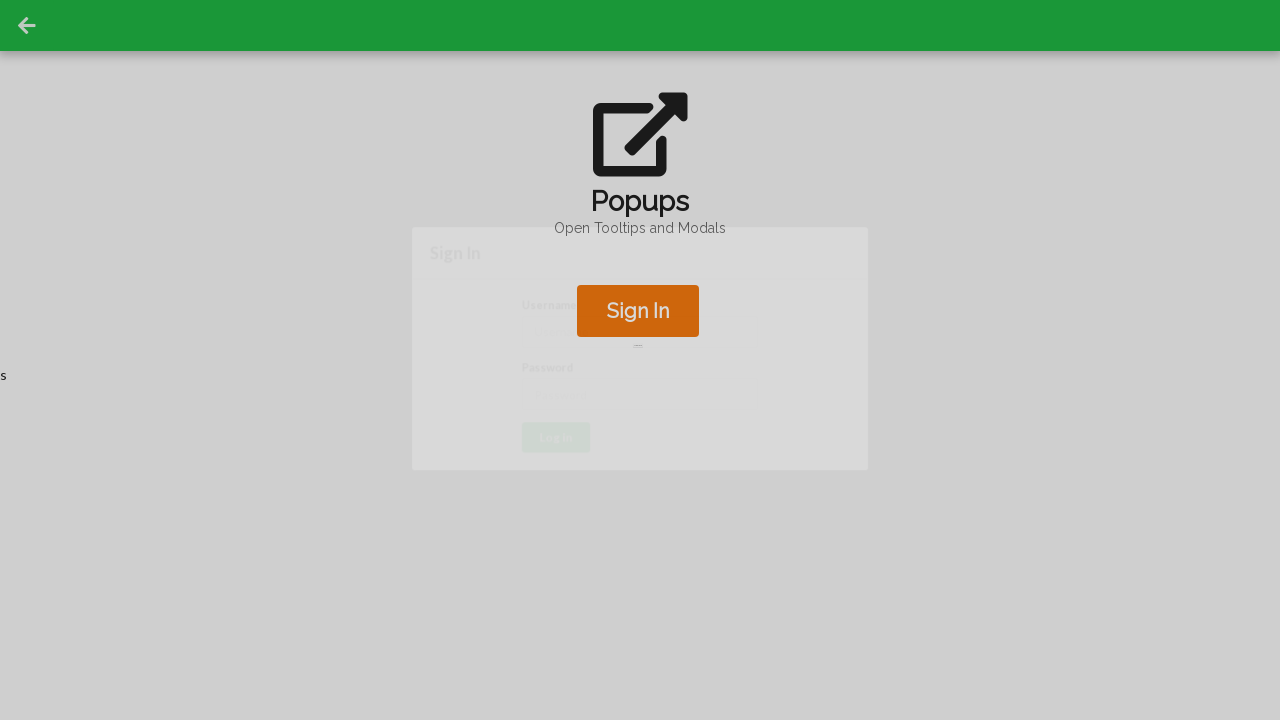

Filled username field with 'admin' on #username
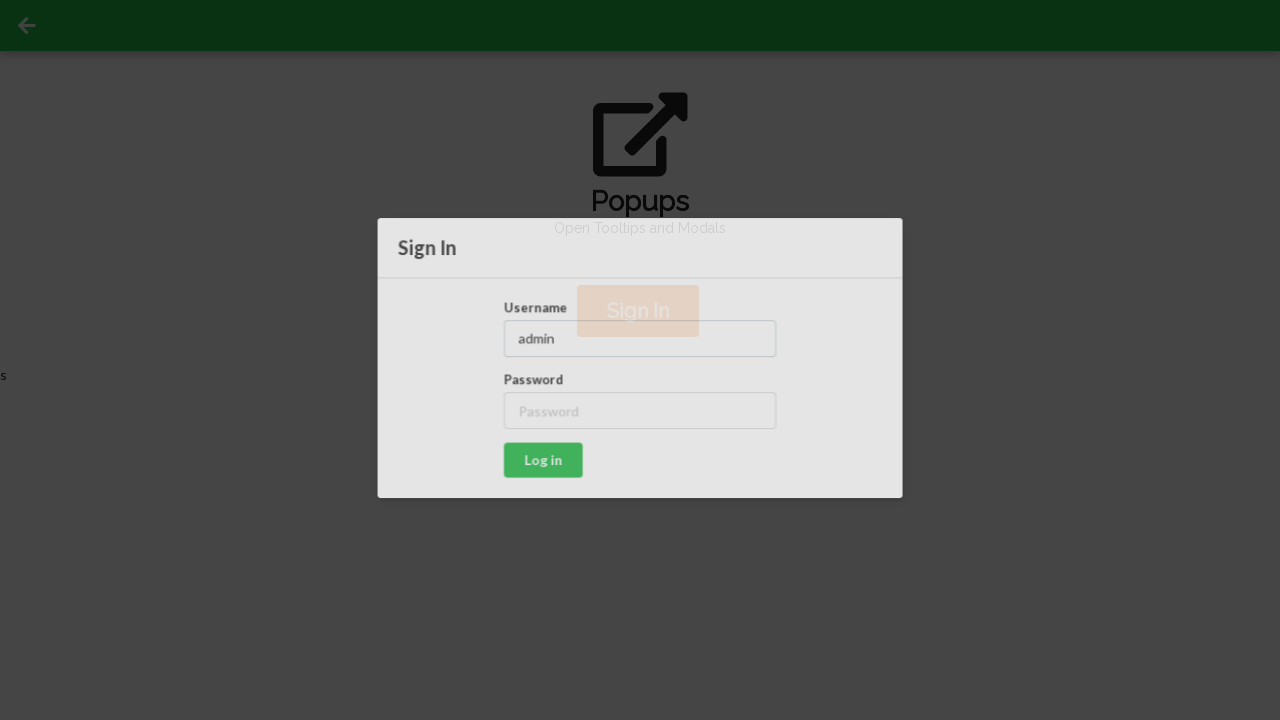

Filled password field with 'password' on #password
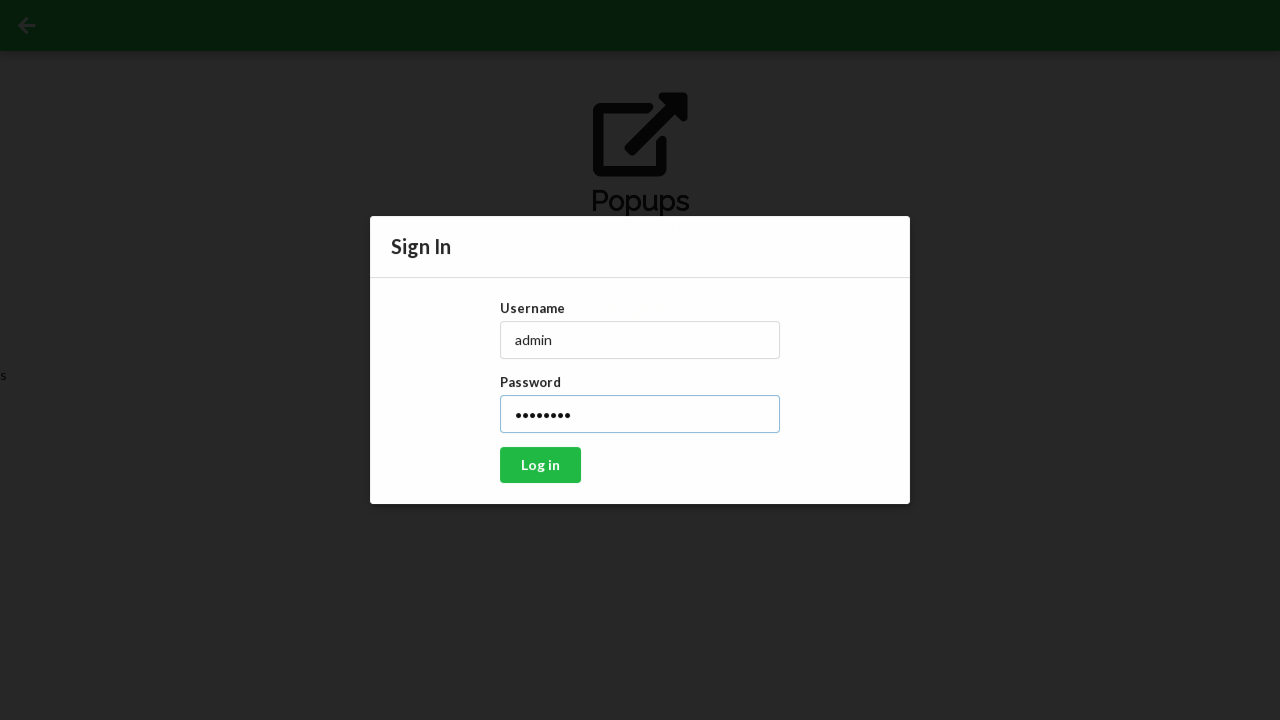

Clicked submit button to submit popup form at (540, 465) on xpath=/html/body/div[4]/div/div[2]/div/div/button
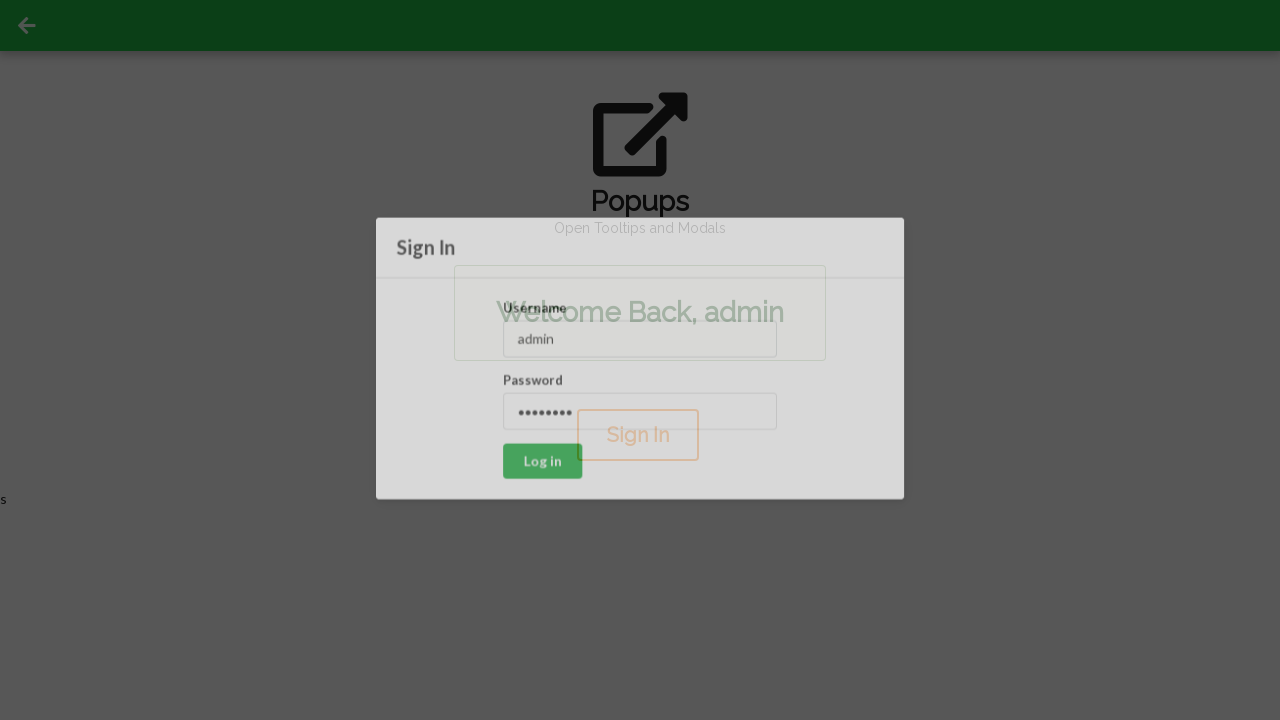

Confirmation message appeared after form submission
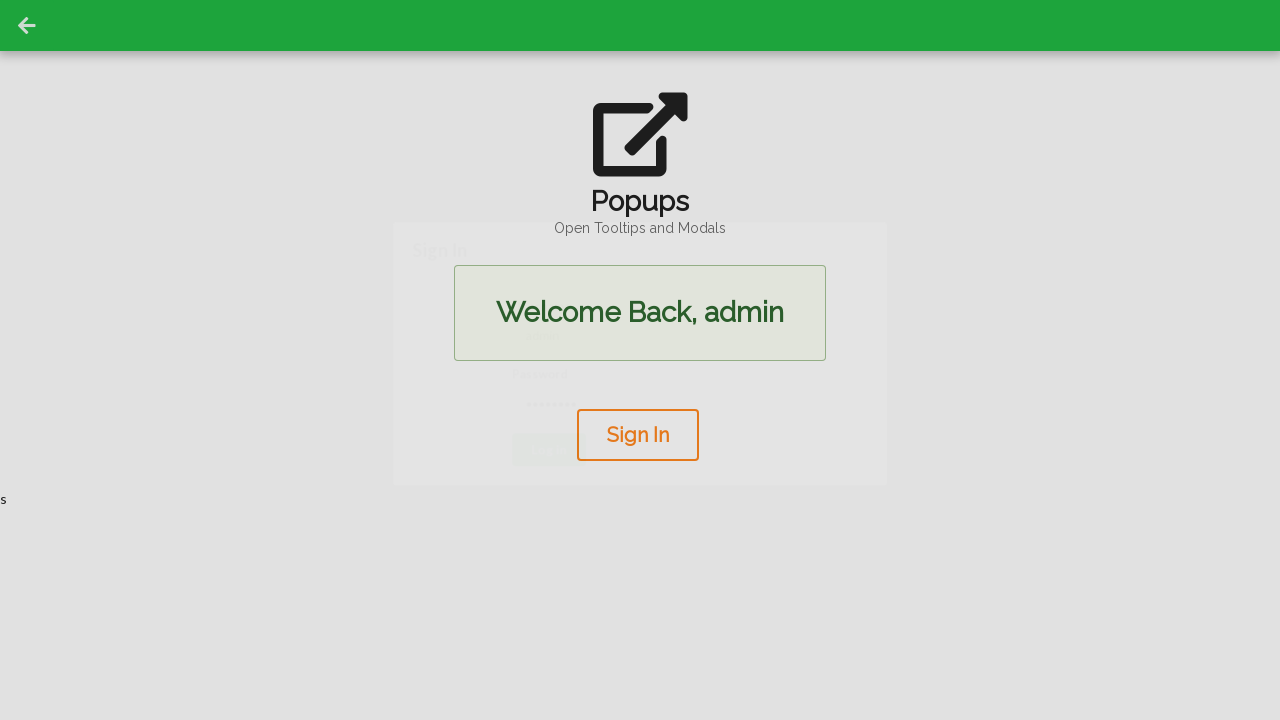

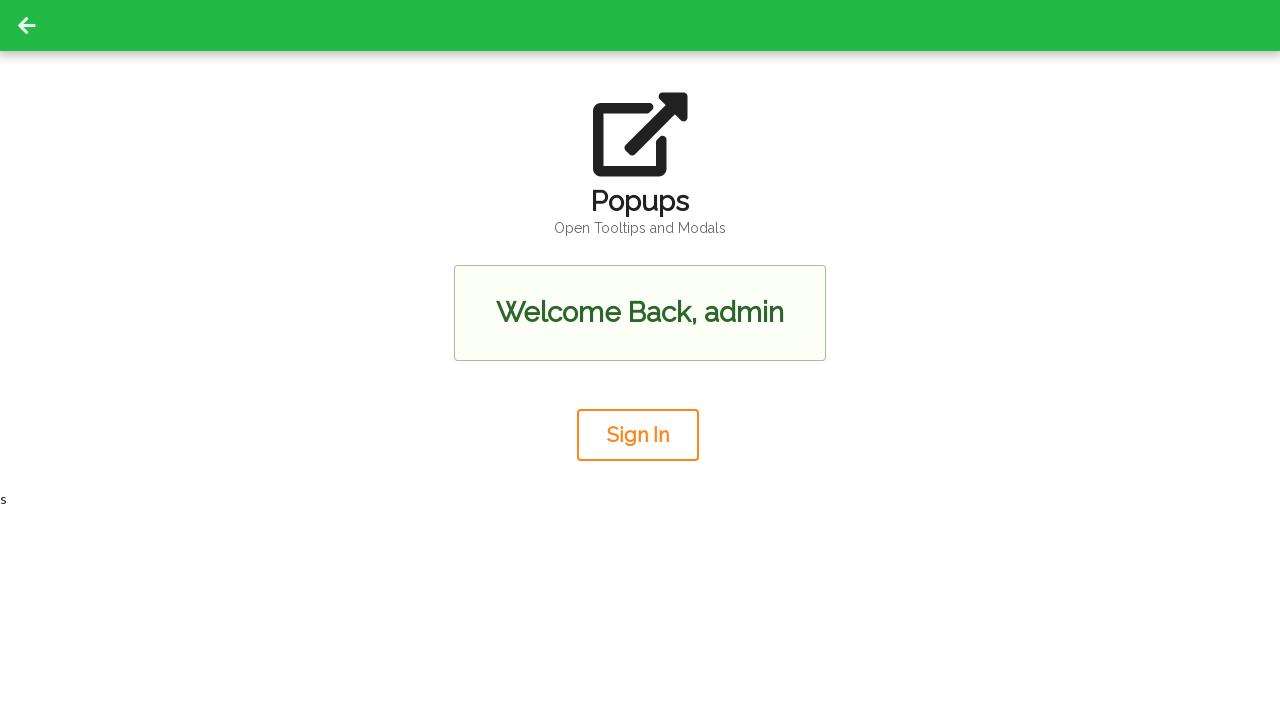